Tests form validation by attempting to submit an empty form and verifying the error message displayed

Starting URL: https://saucelabs.com/request-demo/

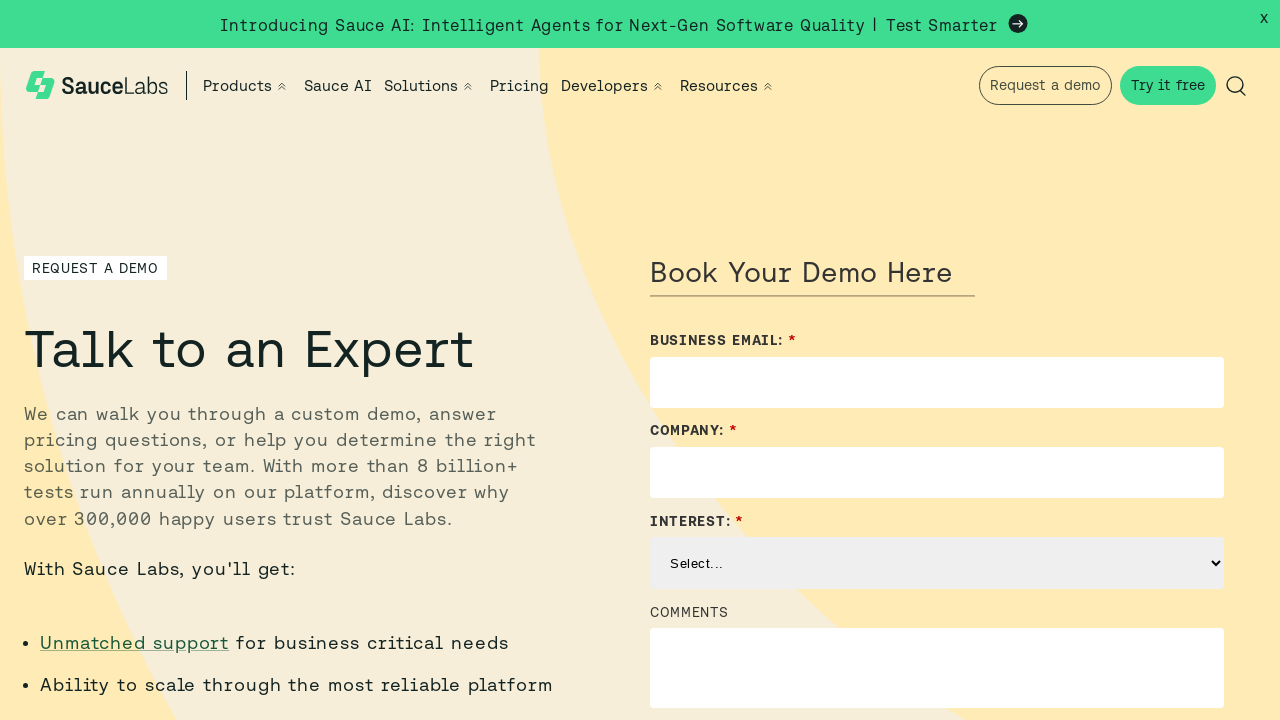

Clicked submit button without filling any form fields at (696, 360) on button.mktoButton
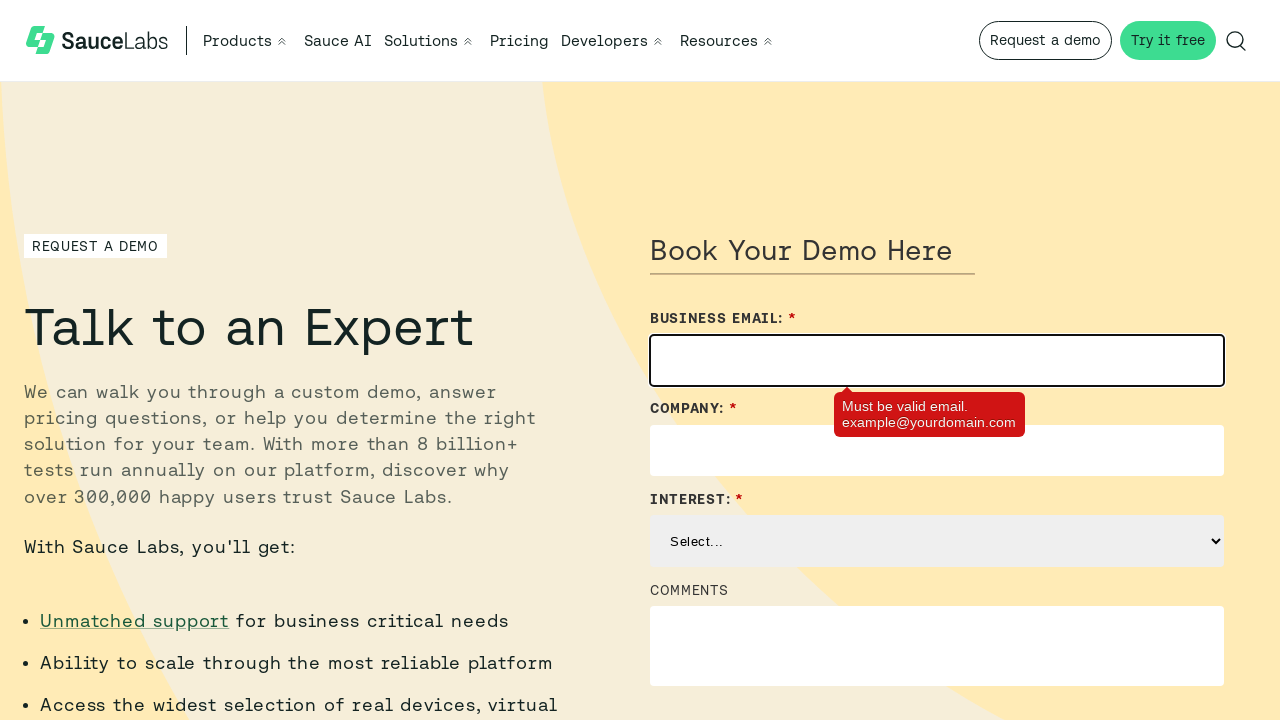

Email validation error message appeared
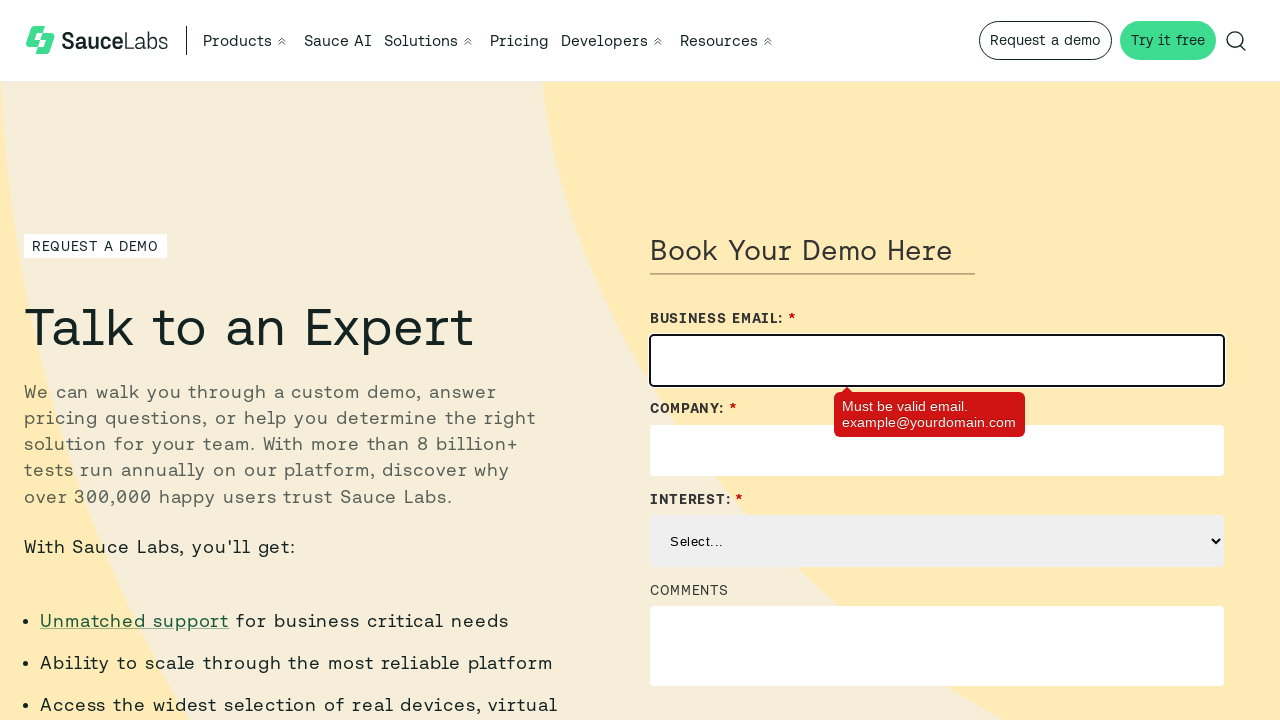

Located error message element
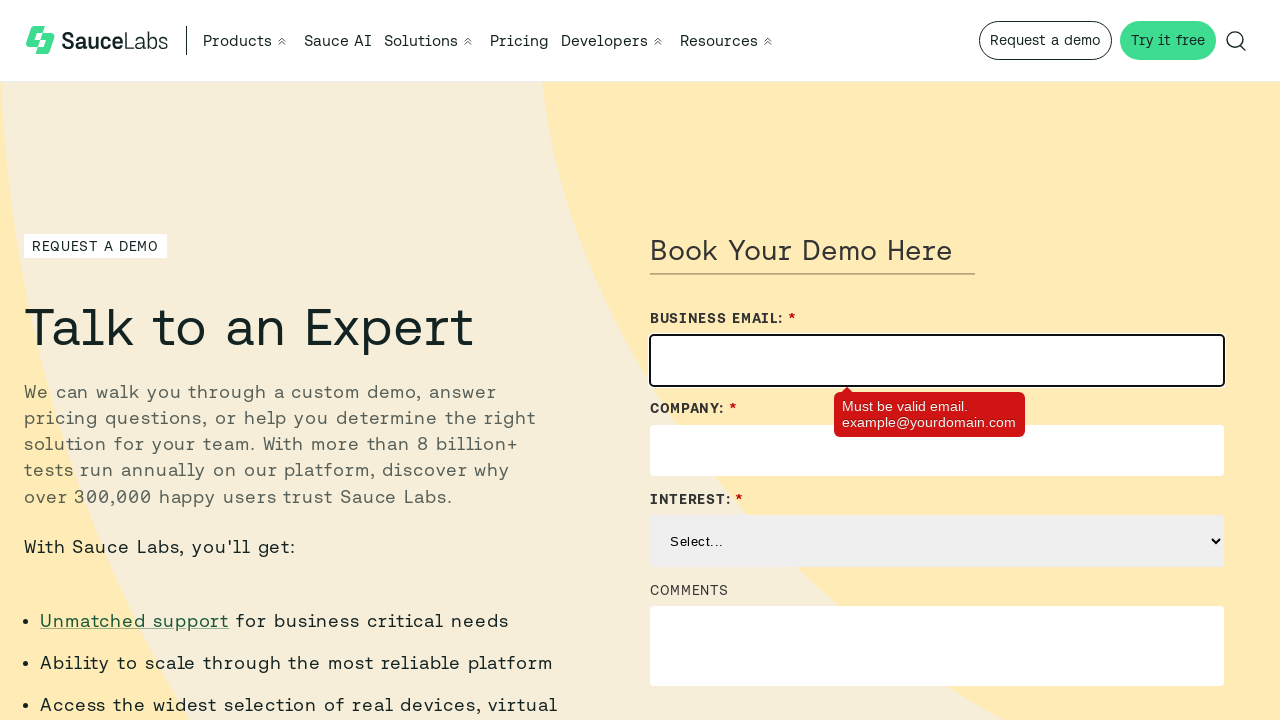

Retrieved error message text content
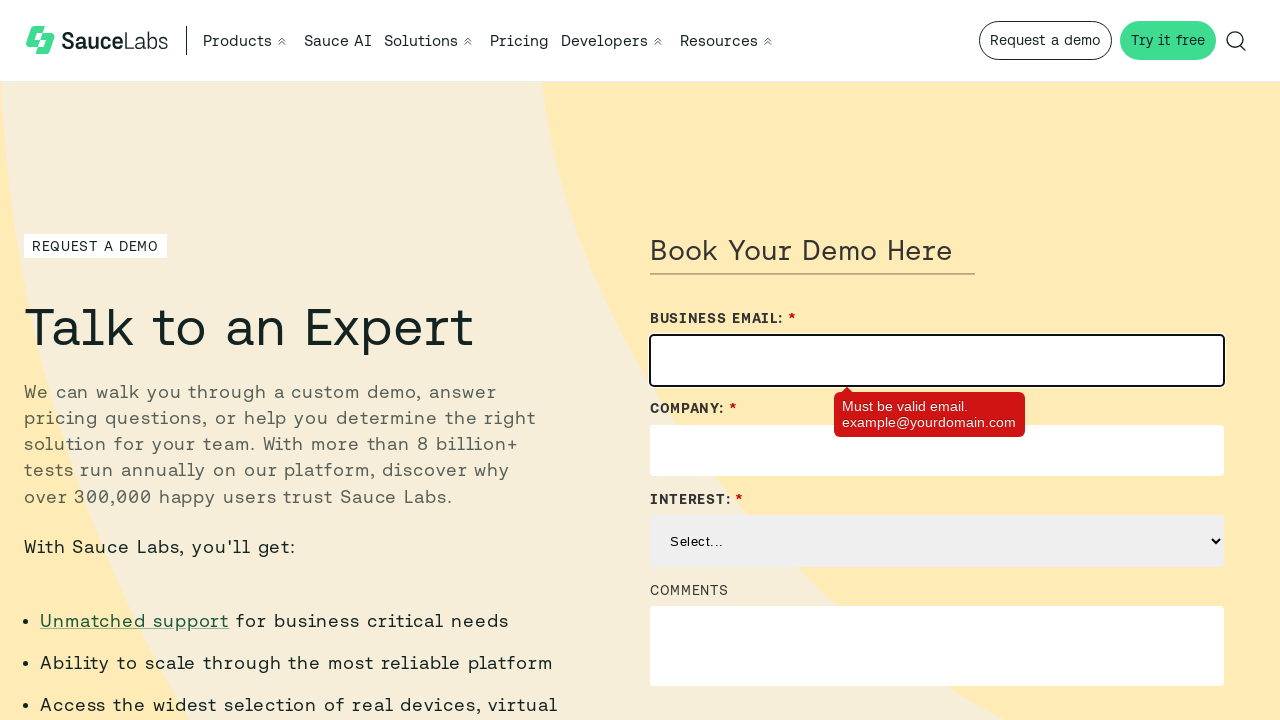

Verified error message contains expected email placeholder text
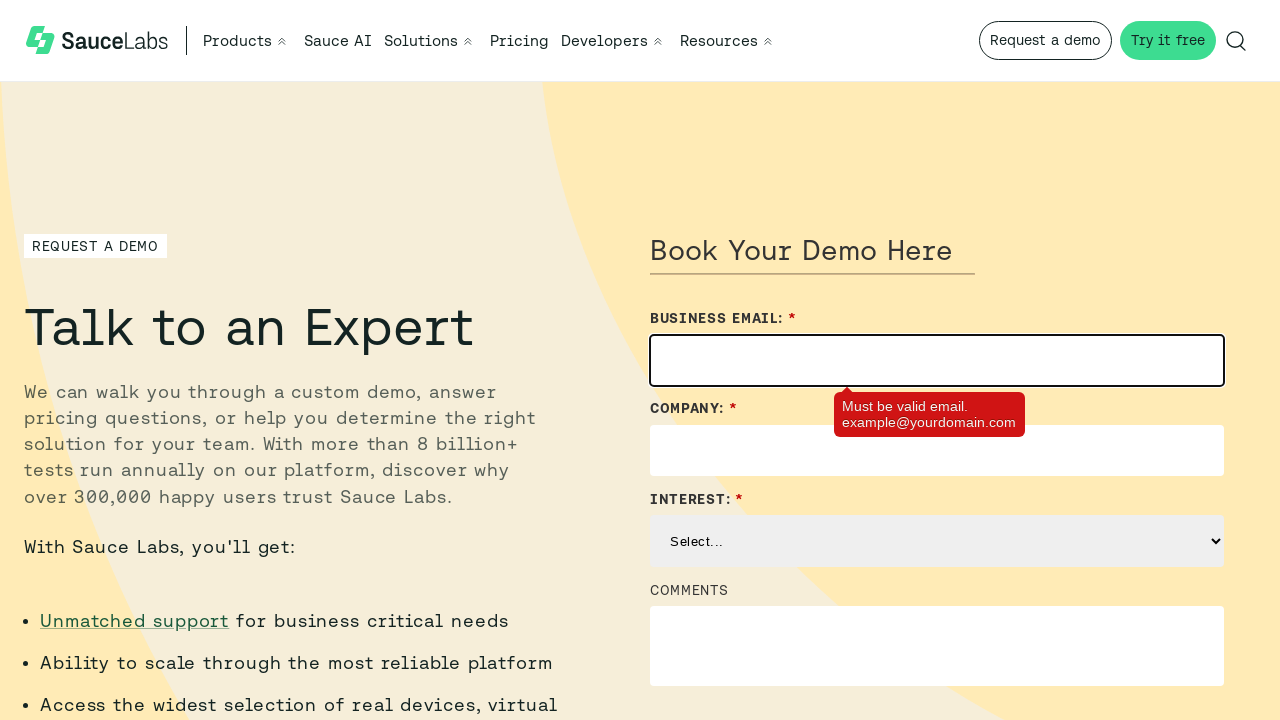

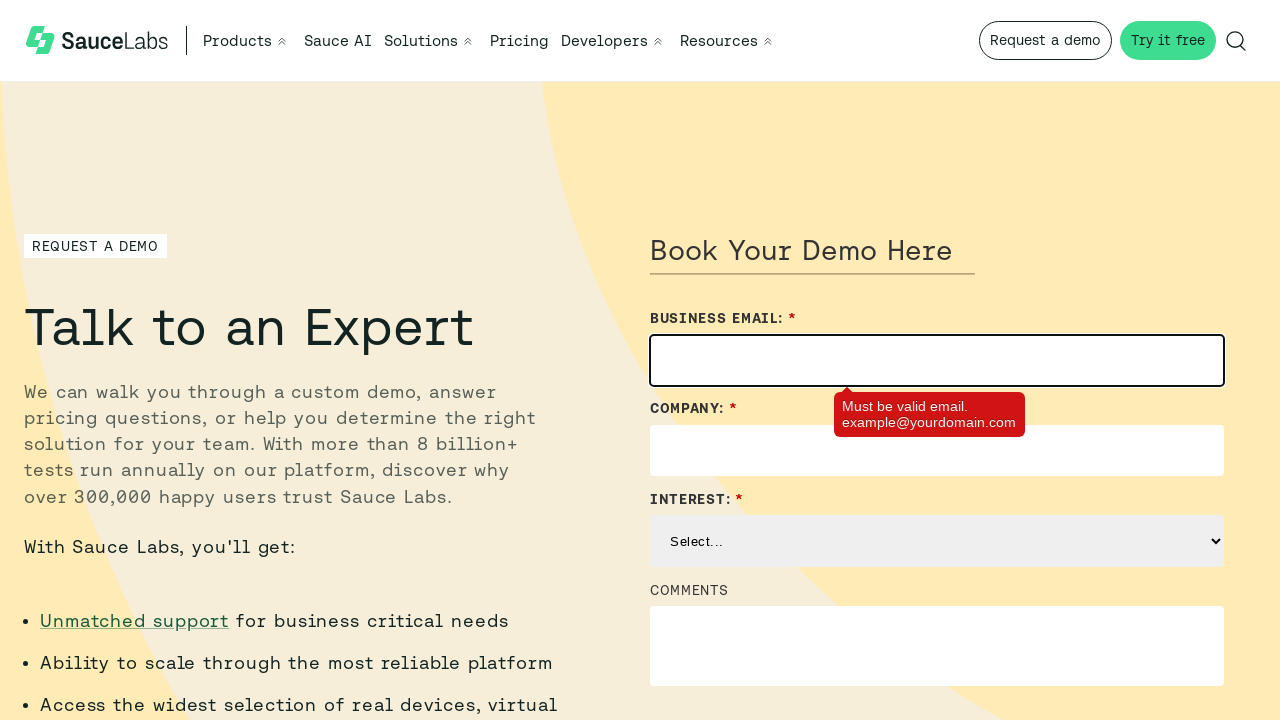